Tests TodoMVC React app by adding multiple todo items, marking some as completed, and filtering the view by Active and Completed status

Starting URL: https://todomvc.com/examples/react/dist/

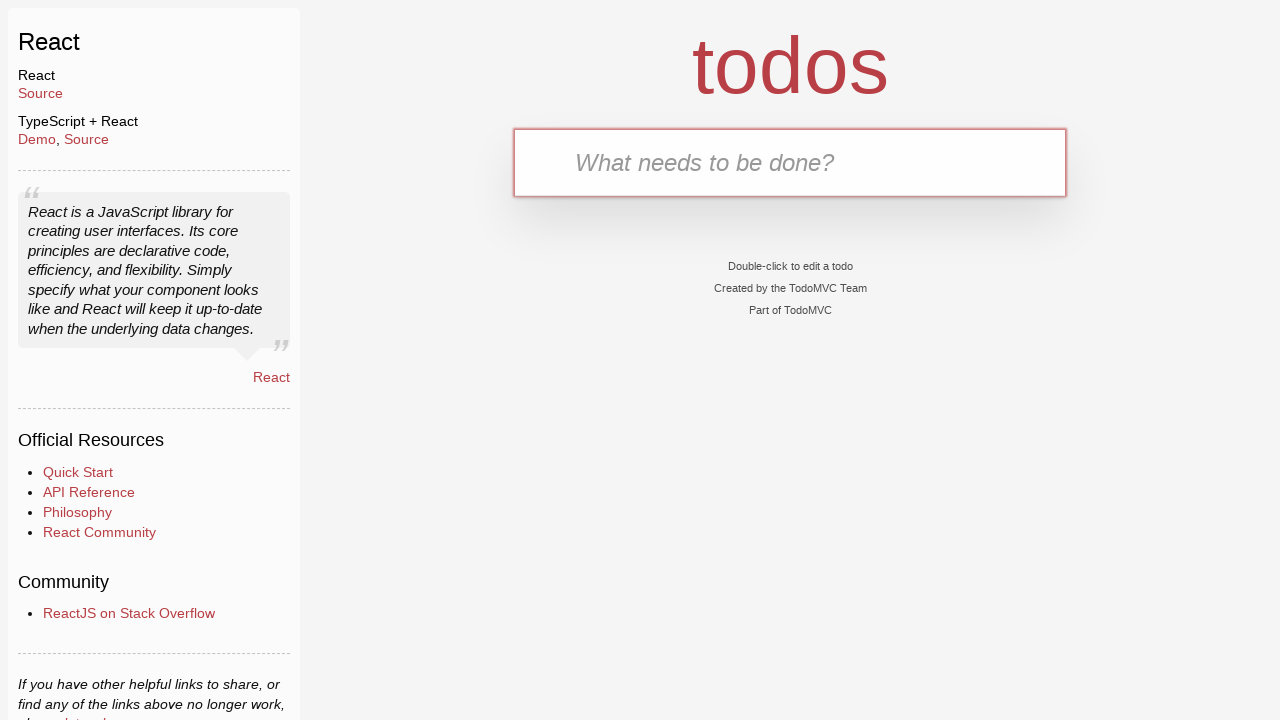

Filled todo input with 'Estudar para a prova de inglês' on #todo-input
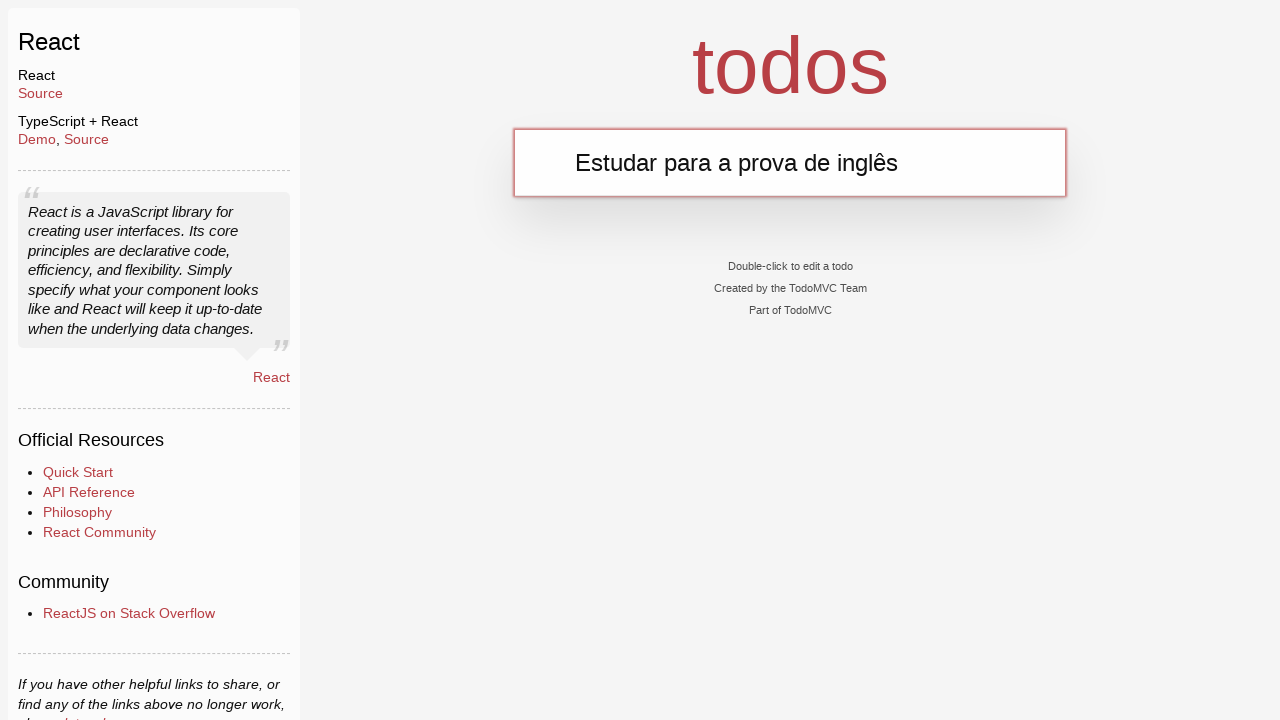

Pressed Enter to add todo item 'Estudar para a prova de inglês' on #todo-input
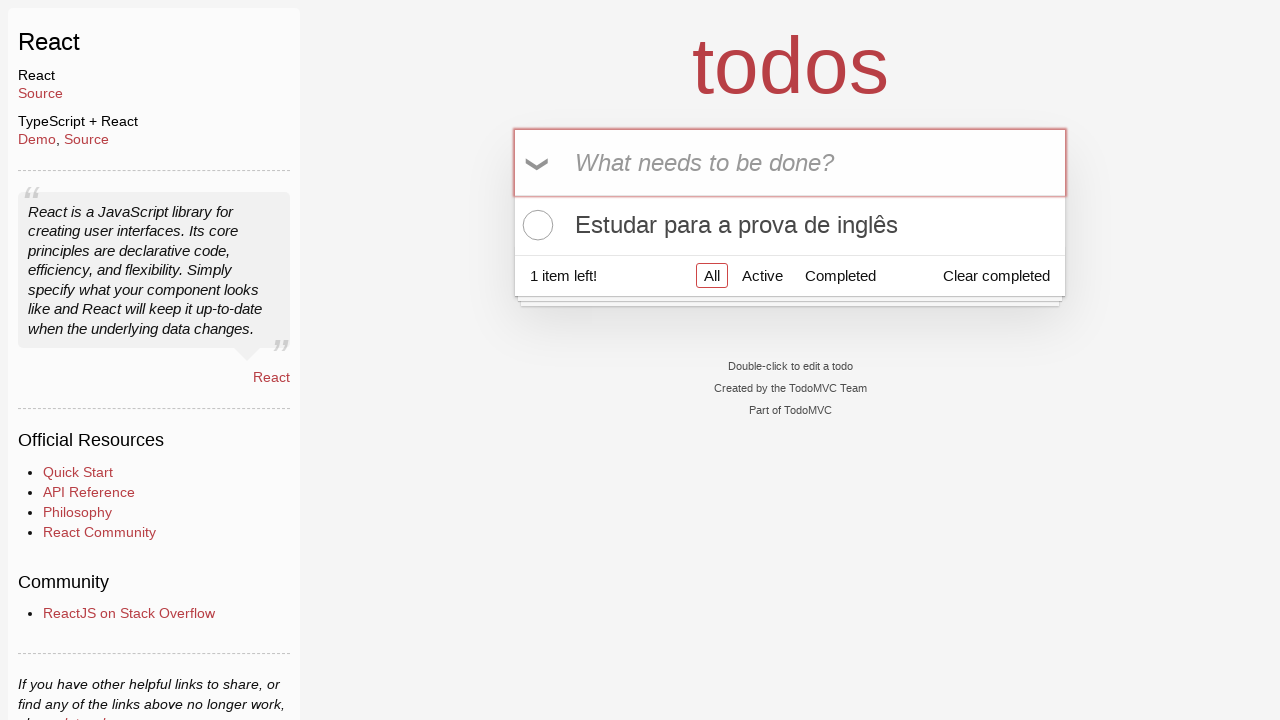

Filled todo input with 'Comprar ração' on #todo-input
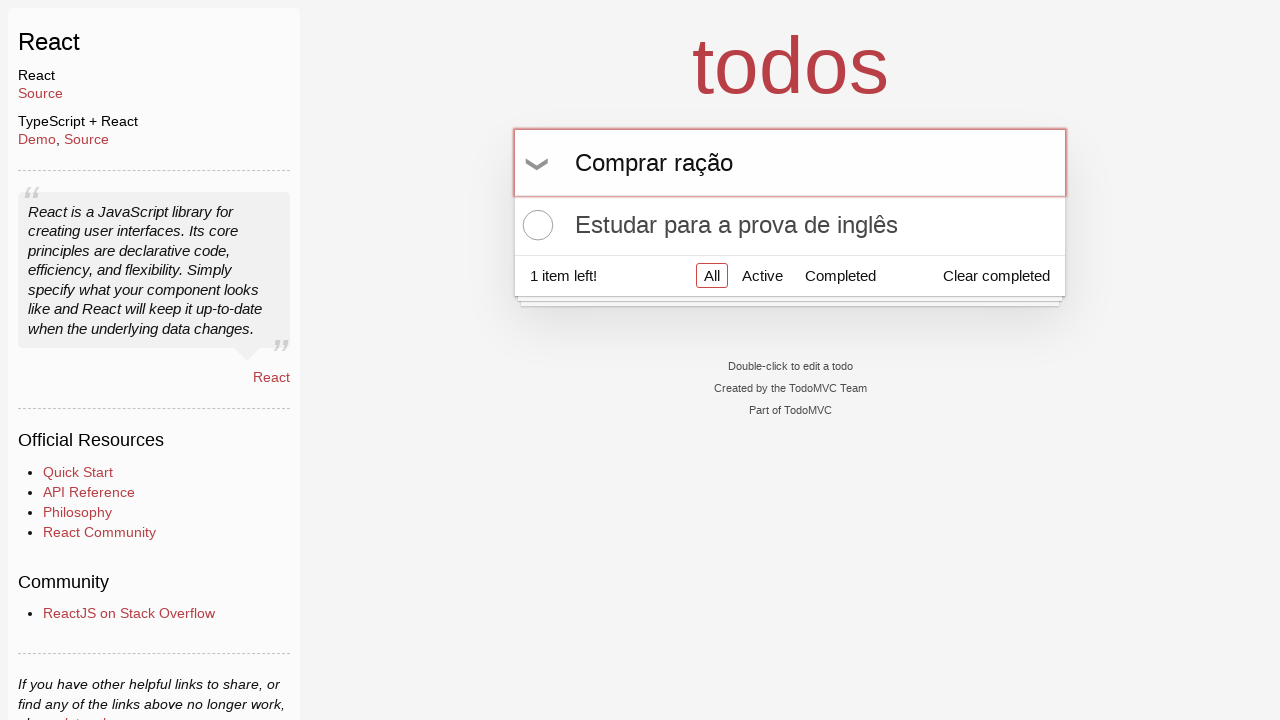

Pressed Enter to add todo item 'Comprar ração' on #todo-input
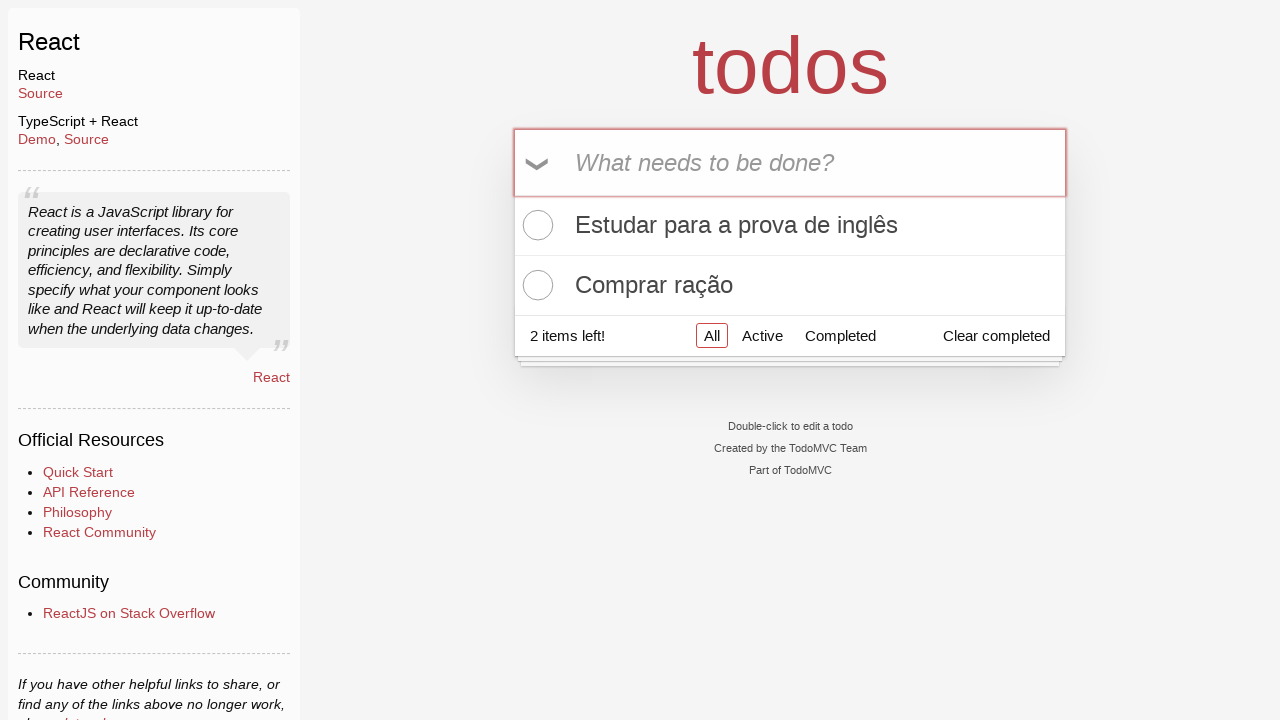

Filled todo input with 'Ir ao mercado' on #todo-input
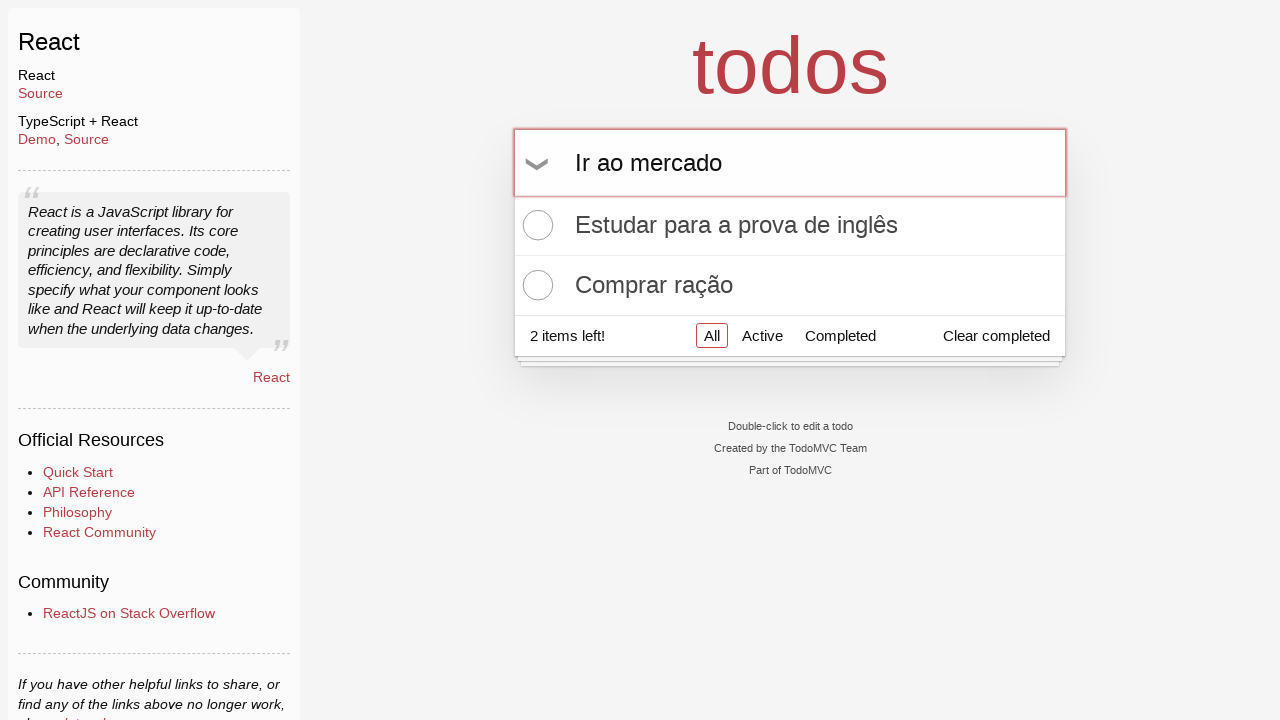

Pressed Enter to add todo item 'Ir ao mercado' on #todo-input
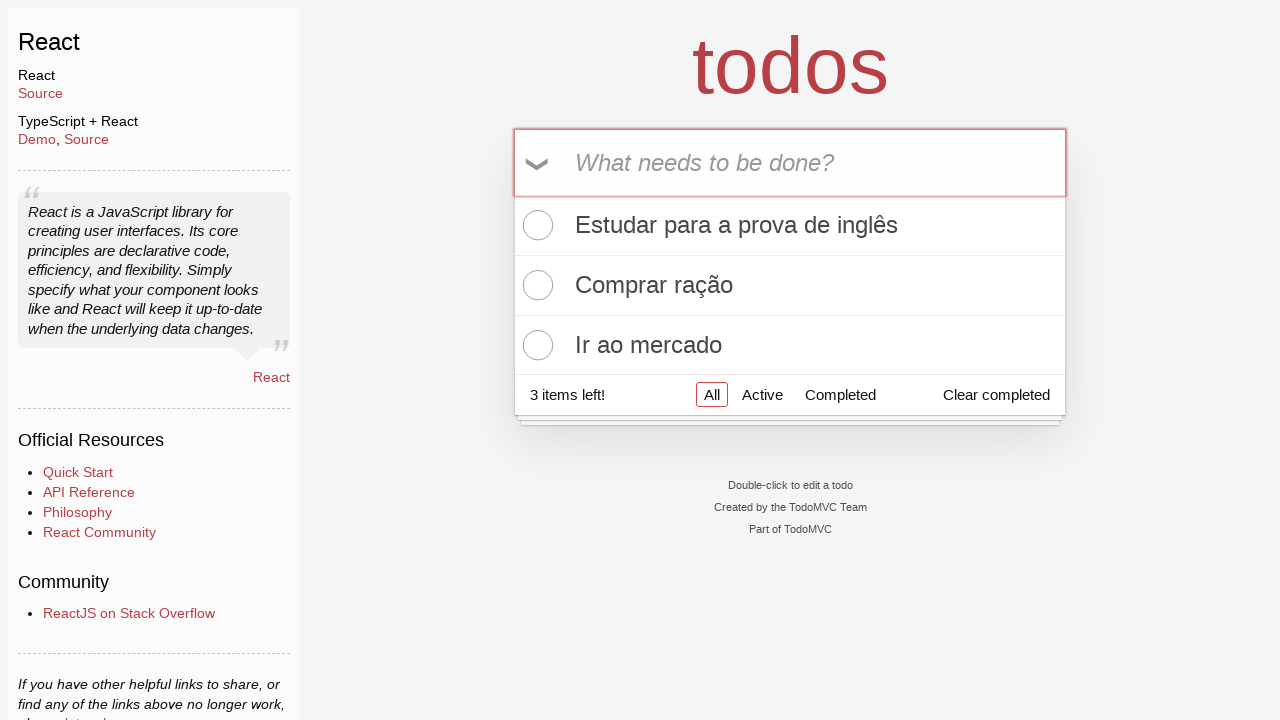

Filled todo input with 'Fazer o exercicio de matemática' on #todo-input
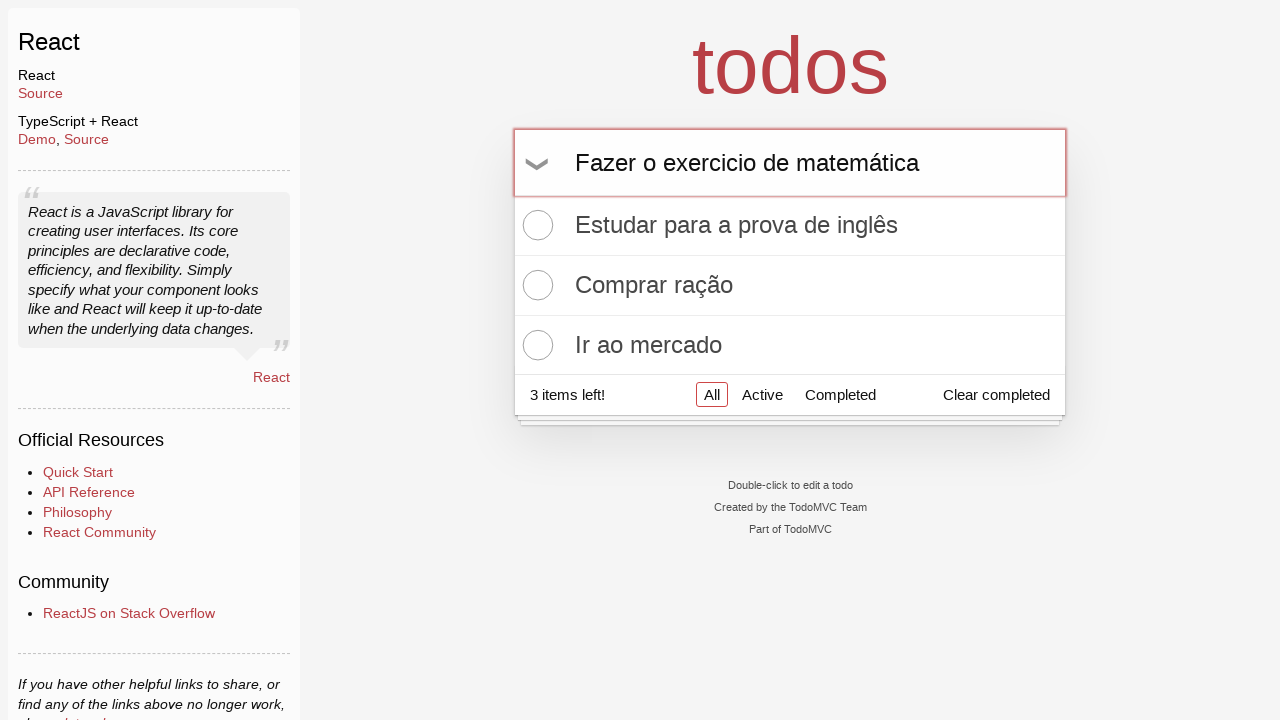

Pressed Enter to add todo item 'Fazer o exercicio de matemática' on #todo-input
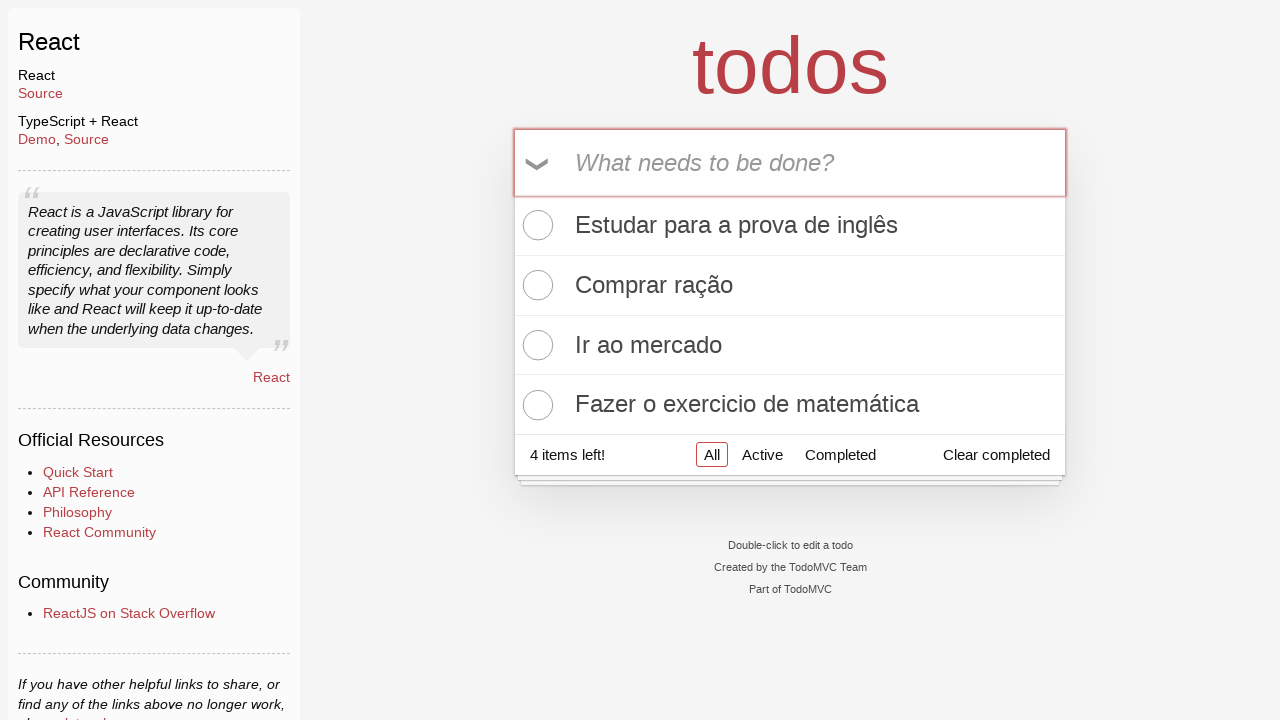

Filled todo input with 'Agendar consulta' on #todo-input
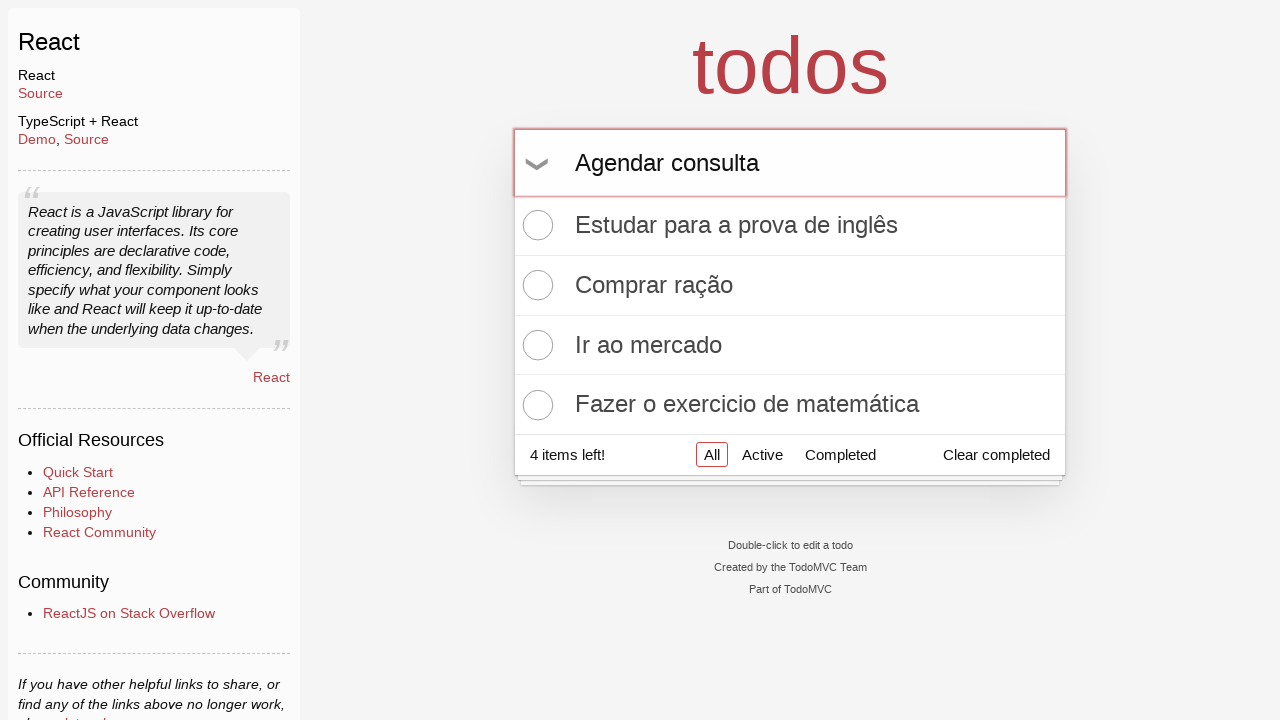

Pressed Enter to add todo item 'Agendar consulta' on #todo-input
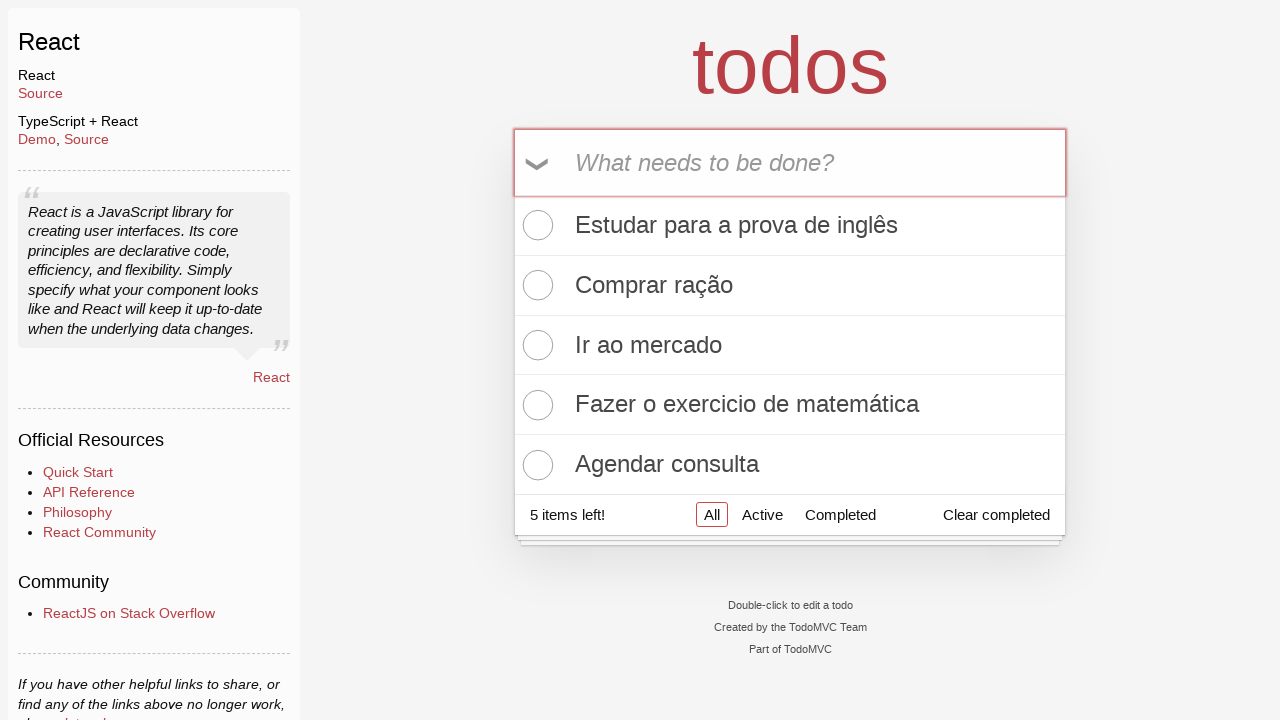

Waited for todo items to render
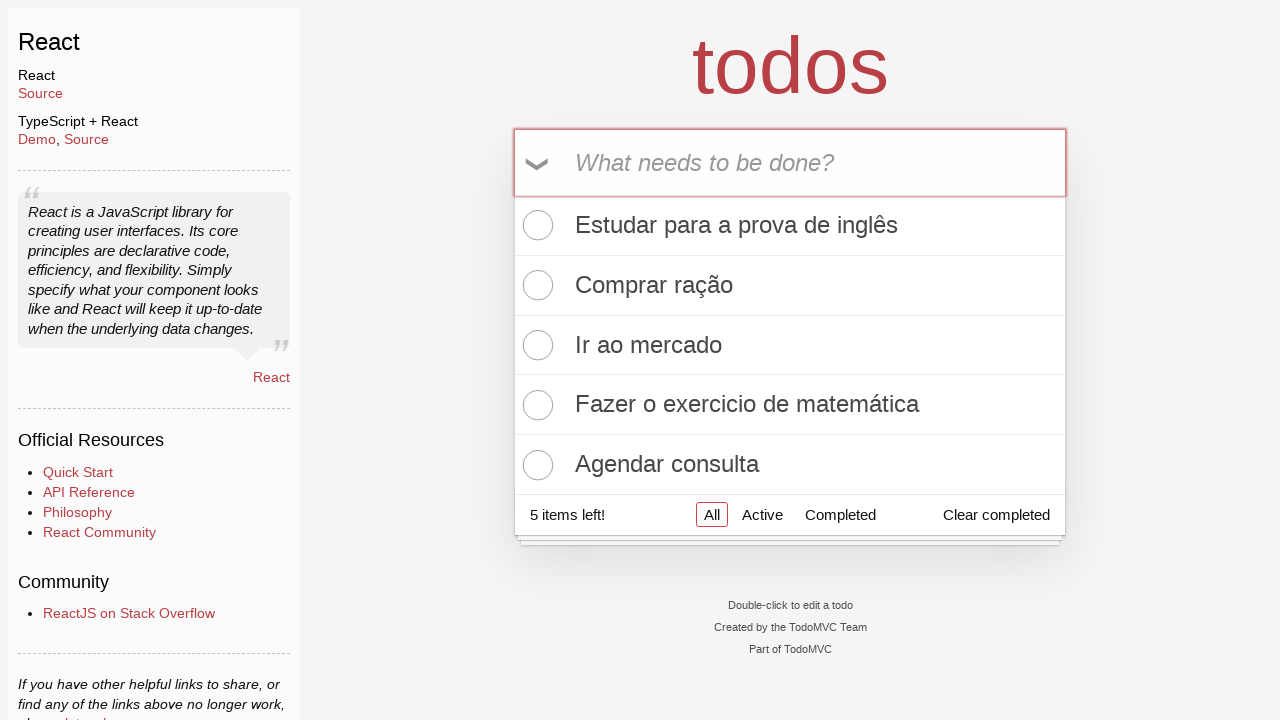

Marked first todo item as completed at (535, 225) on .toggle >> nth=0
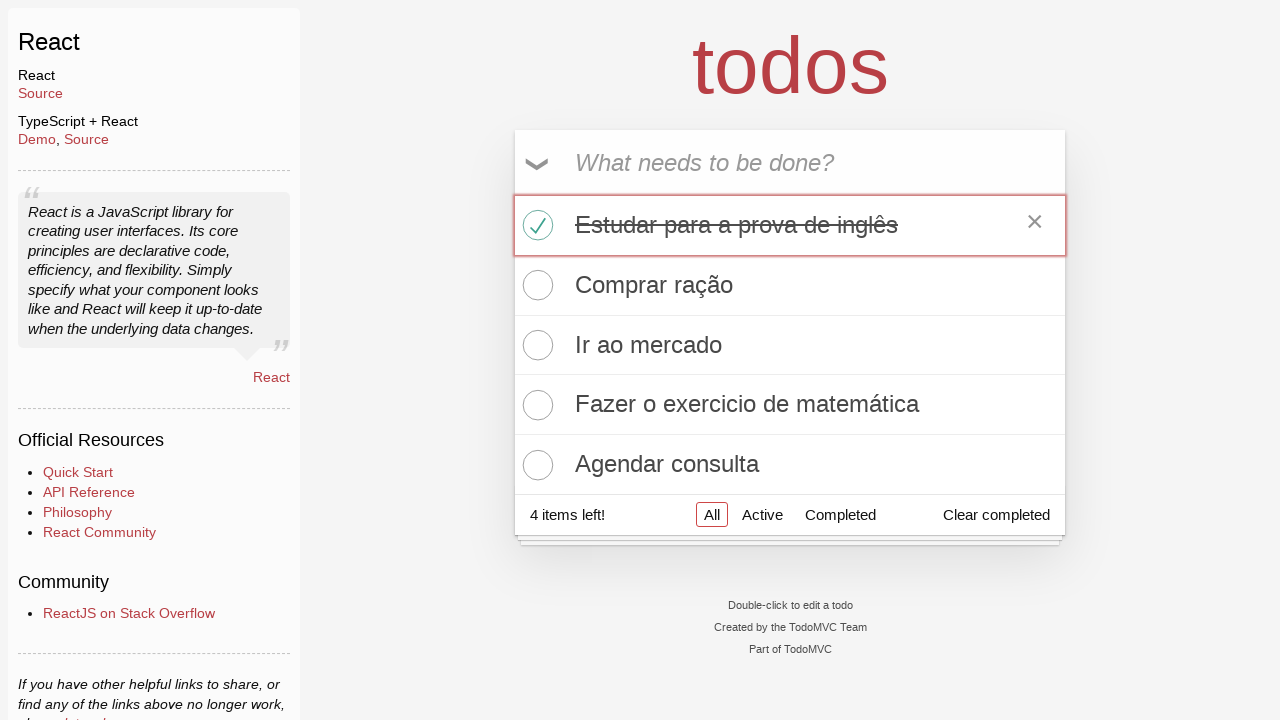

Marked second todo item as completed at (535, 285) on .toggle >> nth=1
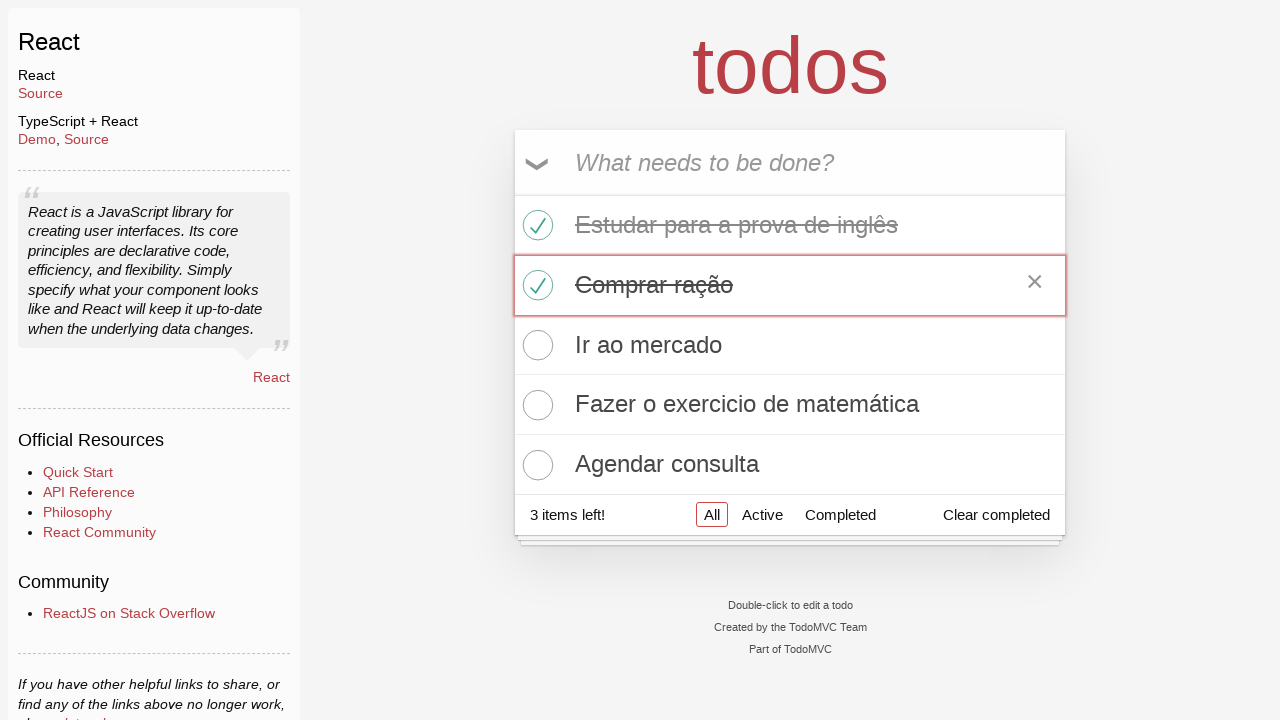

Marked third todo item as completed at (535, 345) on .toggle >> nth=2
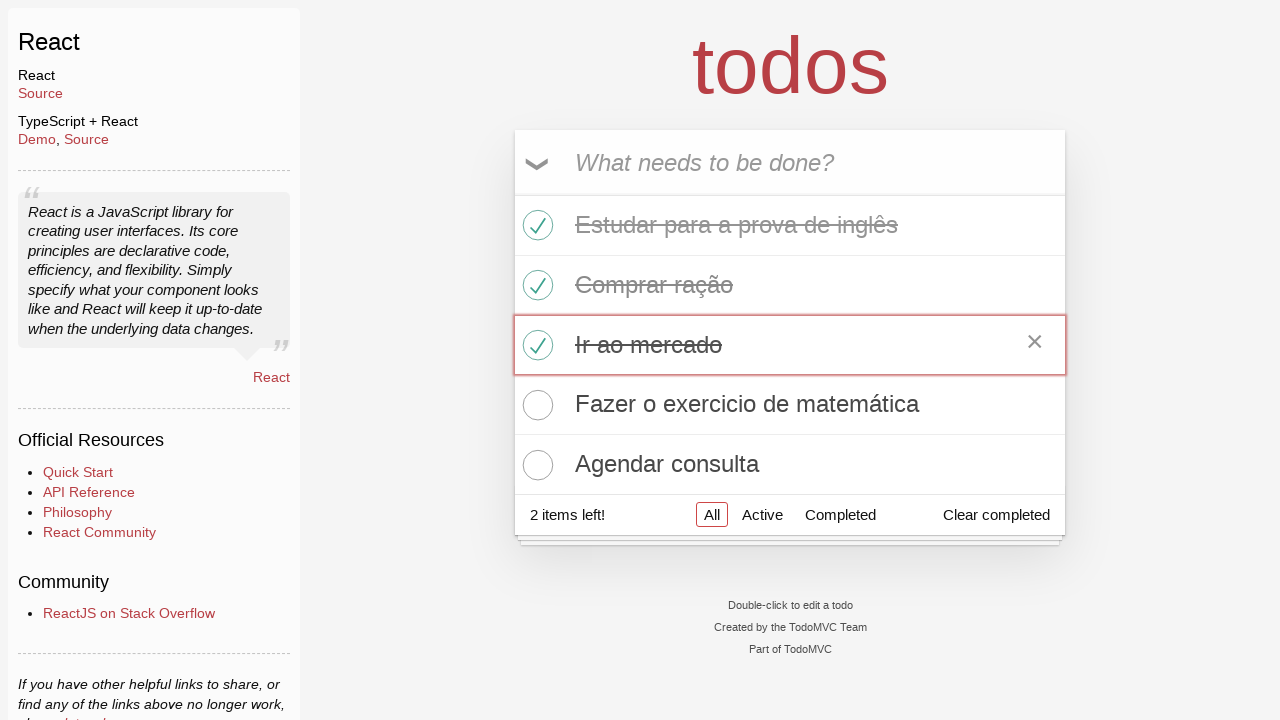

Clicked Active filter to show only active todo items at (762, 514) on xpath=//a[text()='Active']
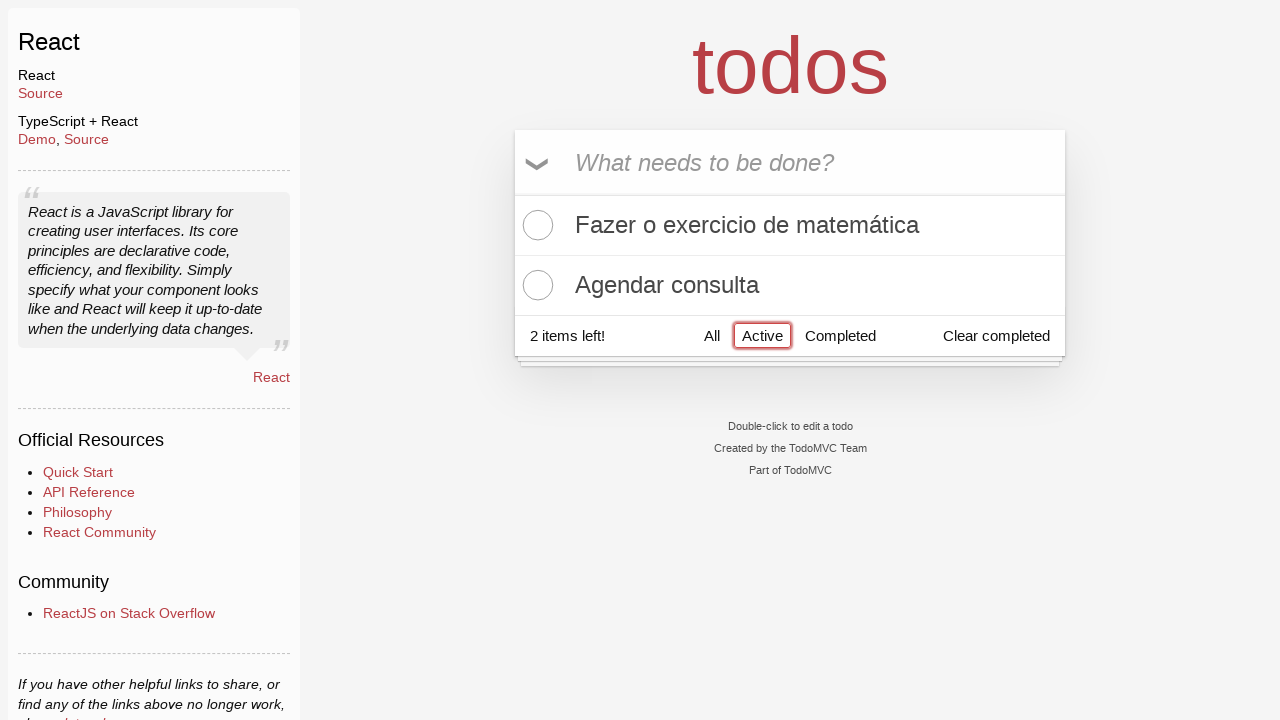

Clicked Completed filter to show only completed todo items at (840, 335) on xpath=//a[text()='Completed']
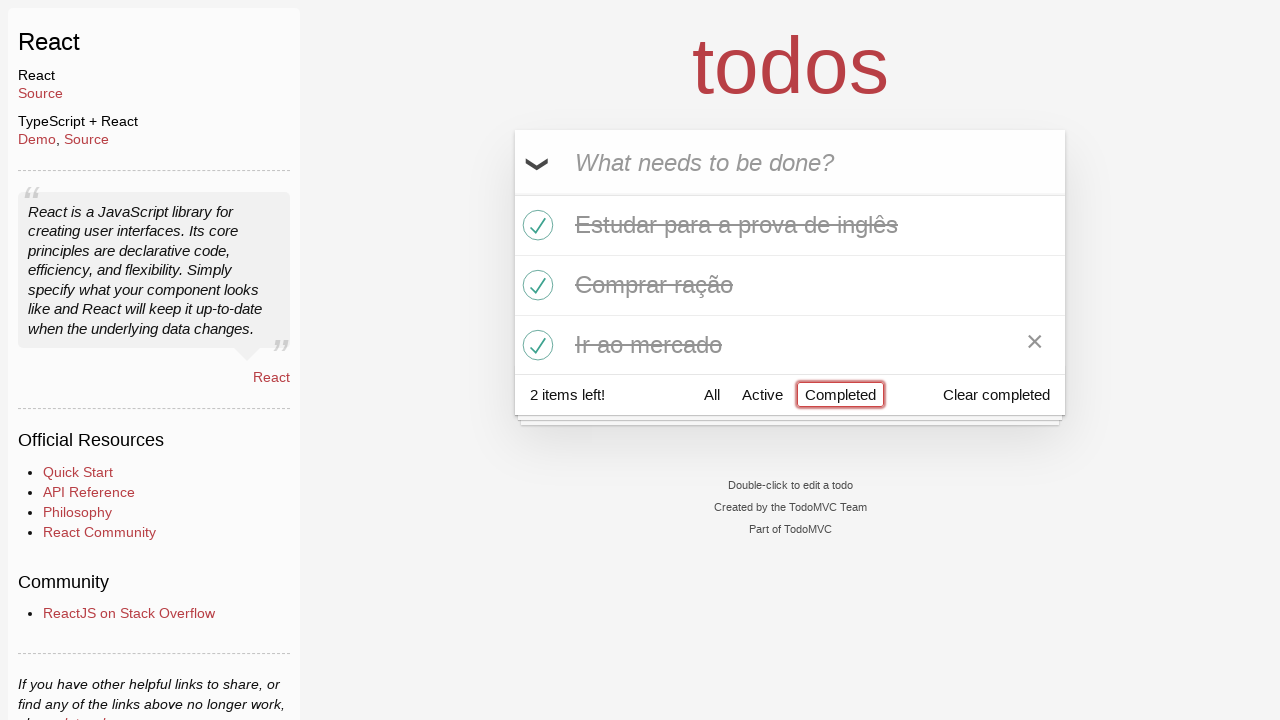

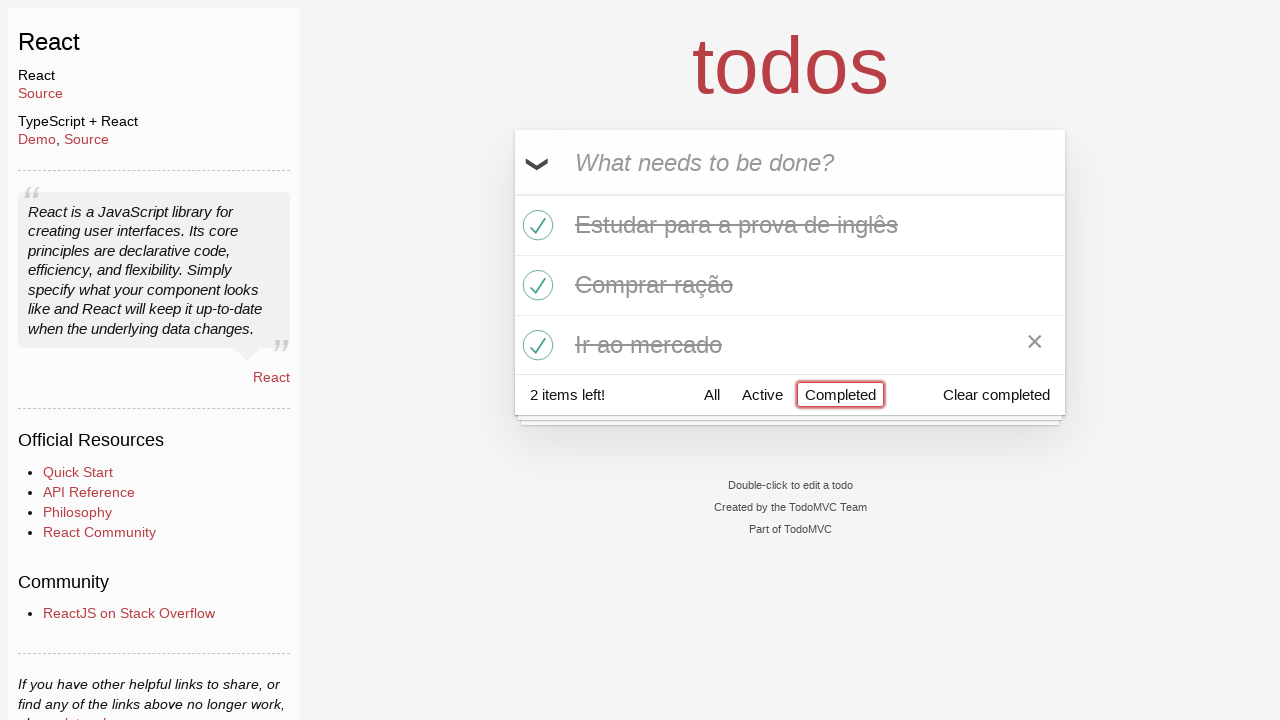